Tests that an error message appears when submitting without a first name

Starting URL: https://www.myrapname.com

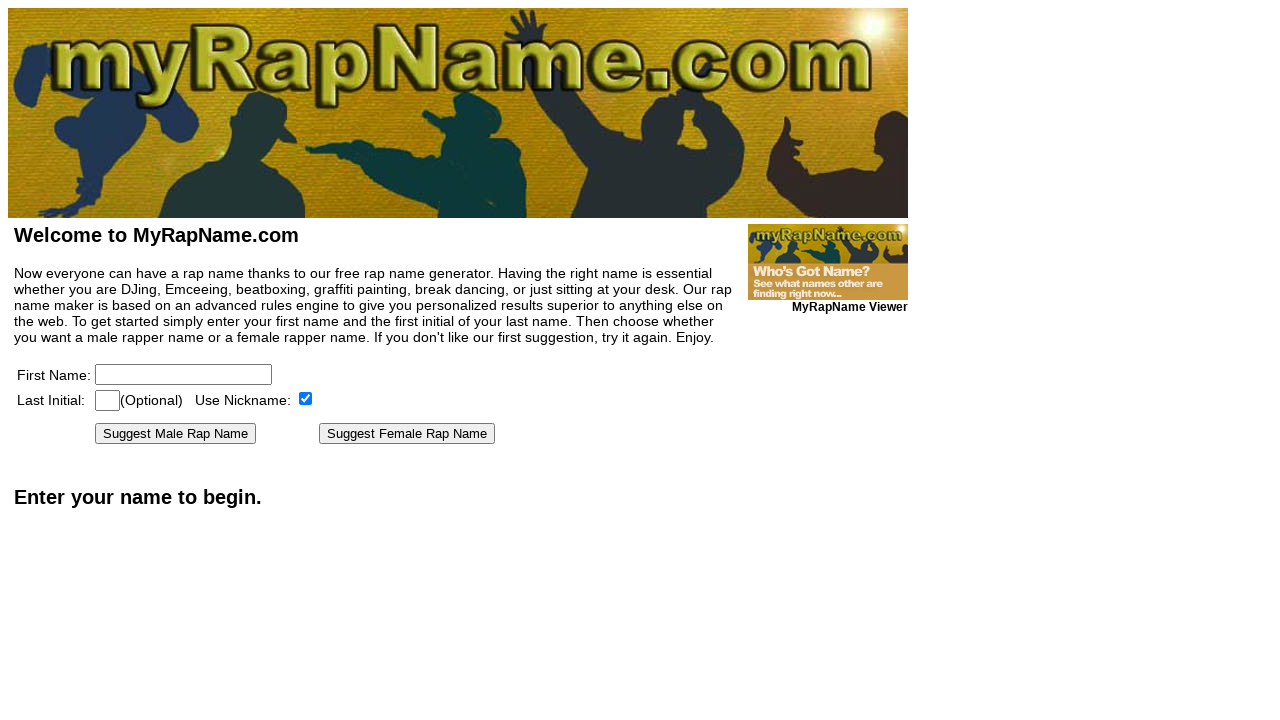

Filled last initial field with 'M' on [name=lastinitial]
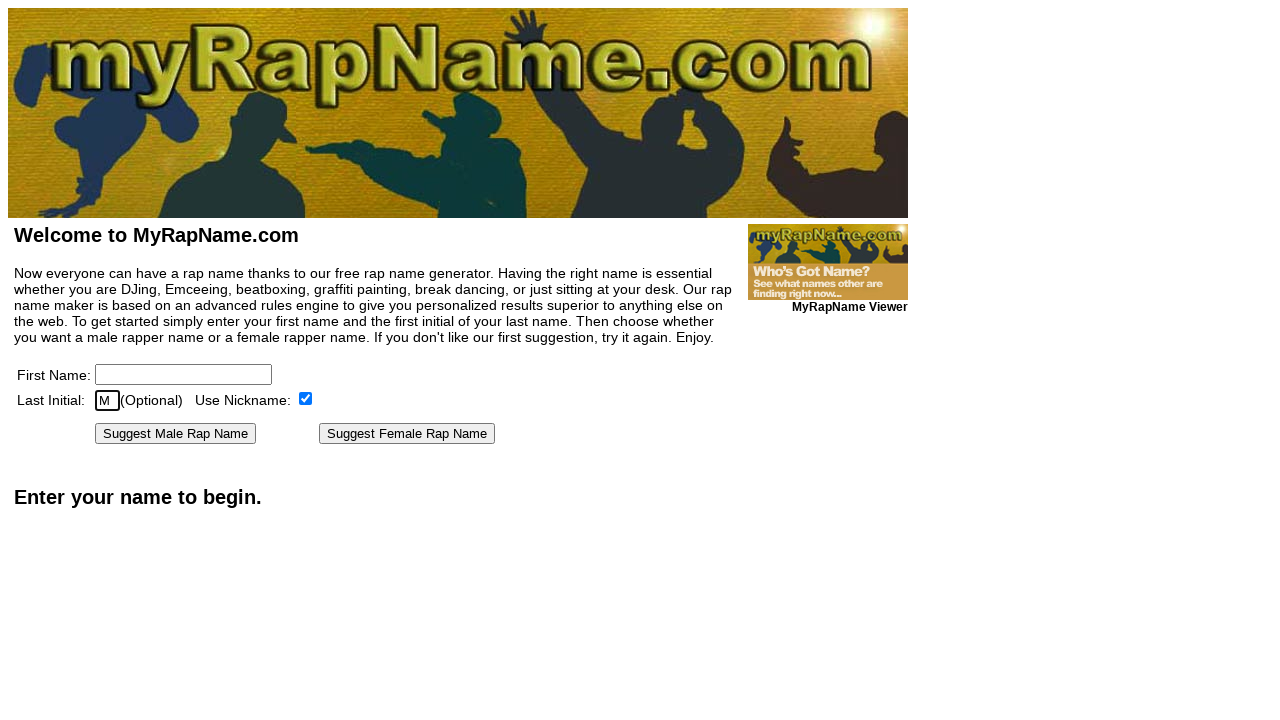

Clicked 'Suggest Male Rap Name' button without entering first name at (176, 434) on text=Suggest Male Rap Name
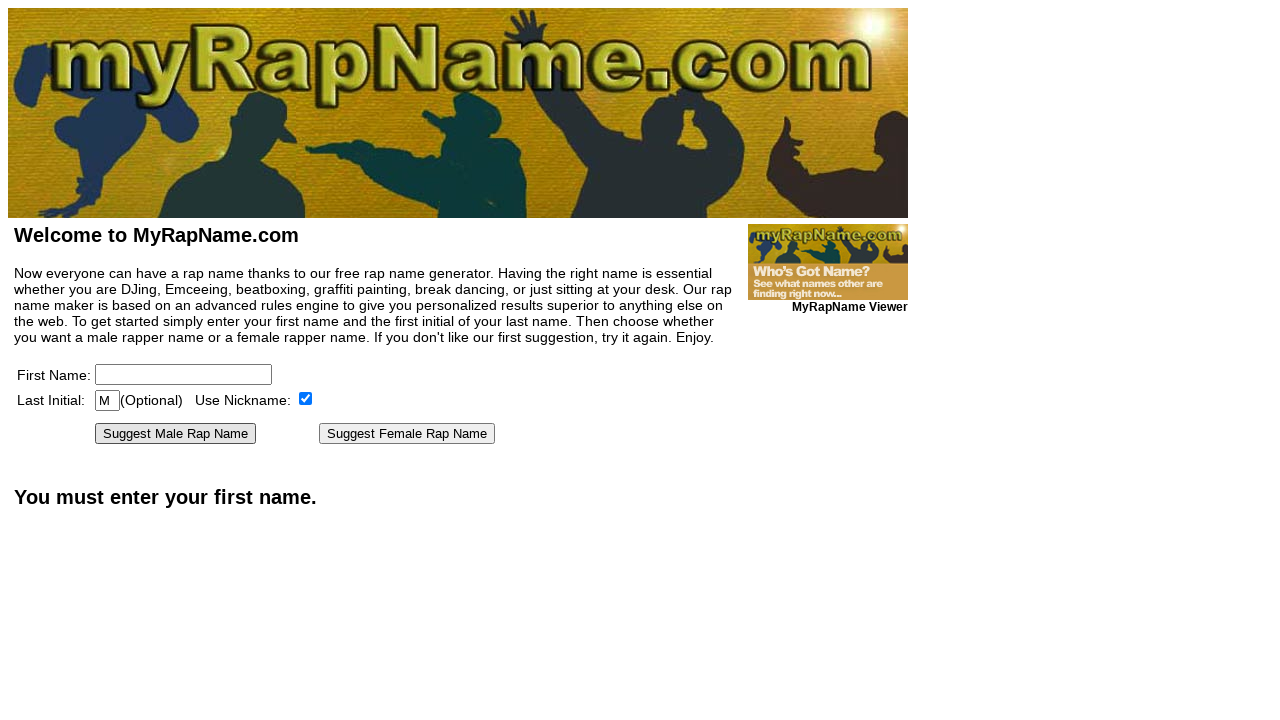

Error message 'You must enter your first name' appeared
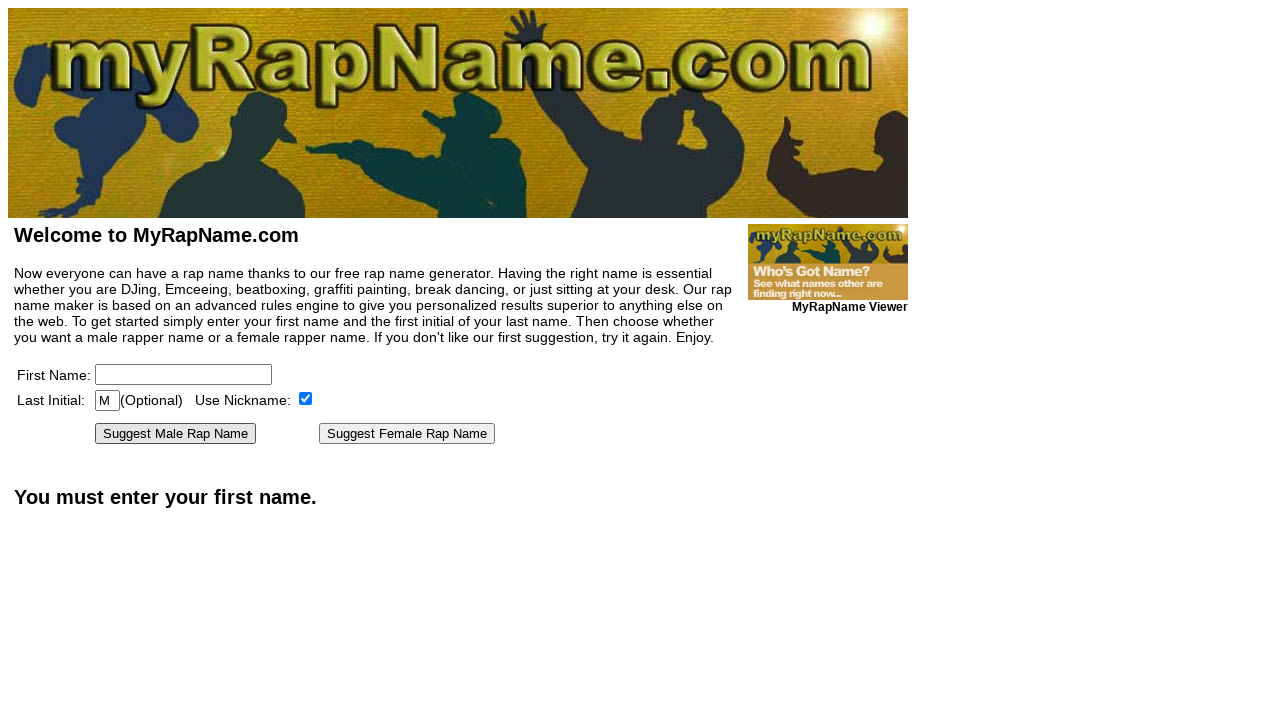

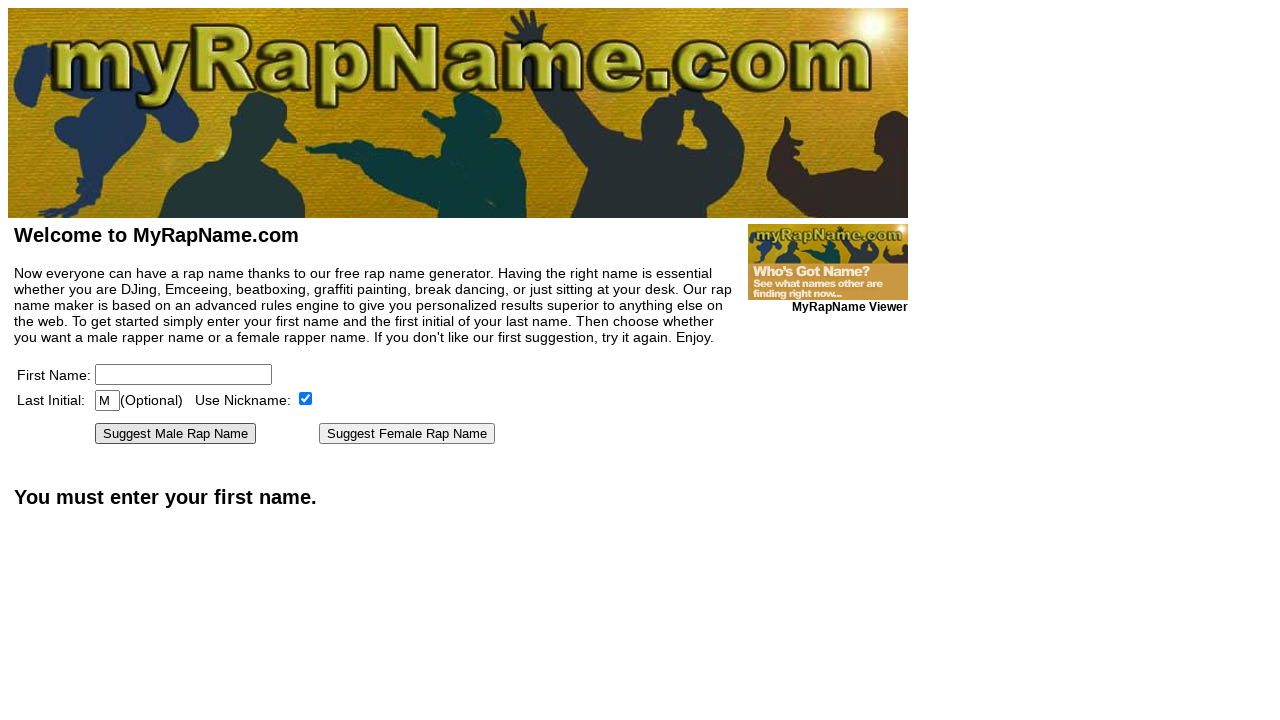